Tests multi-select dropdown functionality by selecting multiple options from a car dropdown, verifying the selections, and then deselecting all options

Starting URL: http://omayo.blogspot.com/

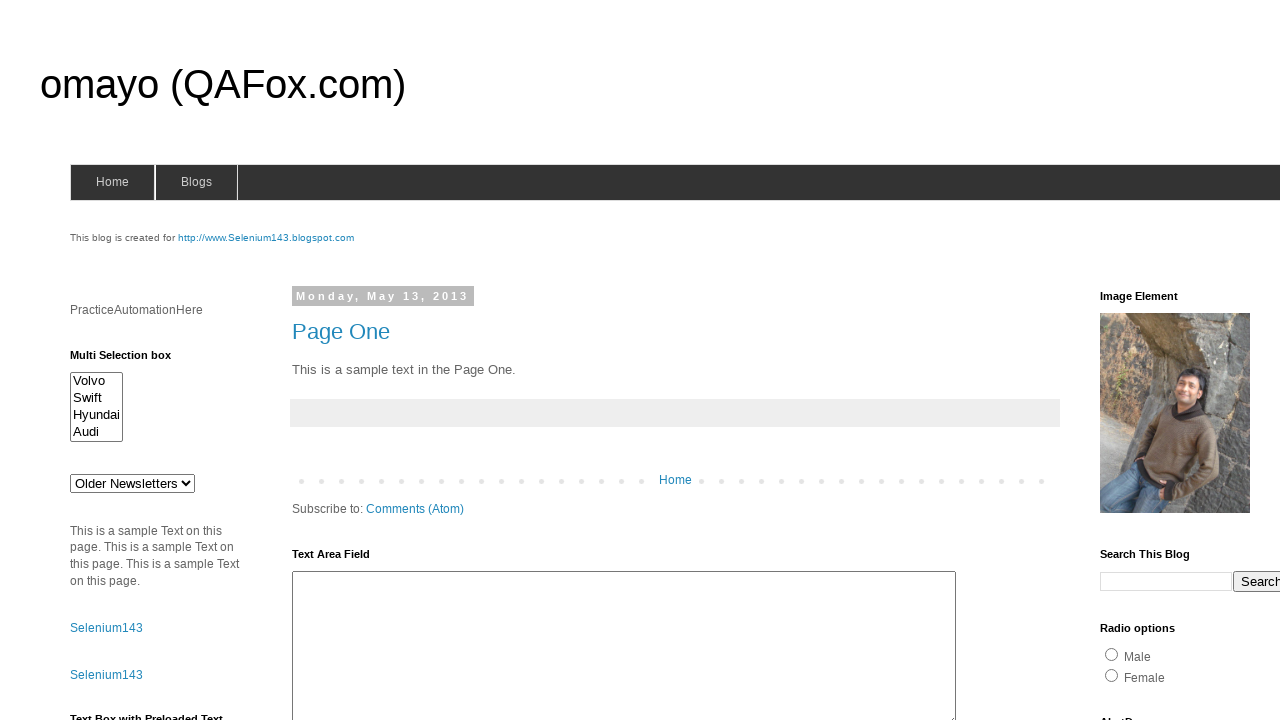

Multi-select dropdown loaded and visible
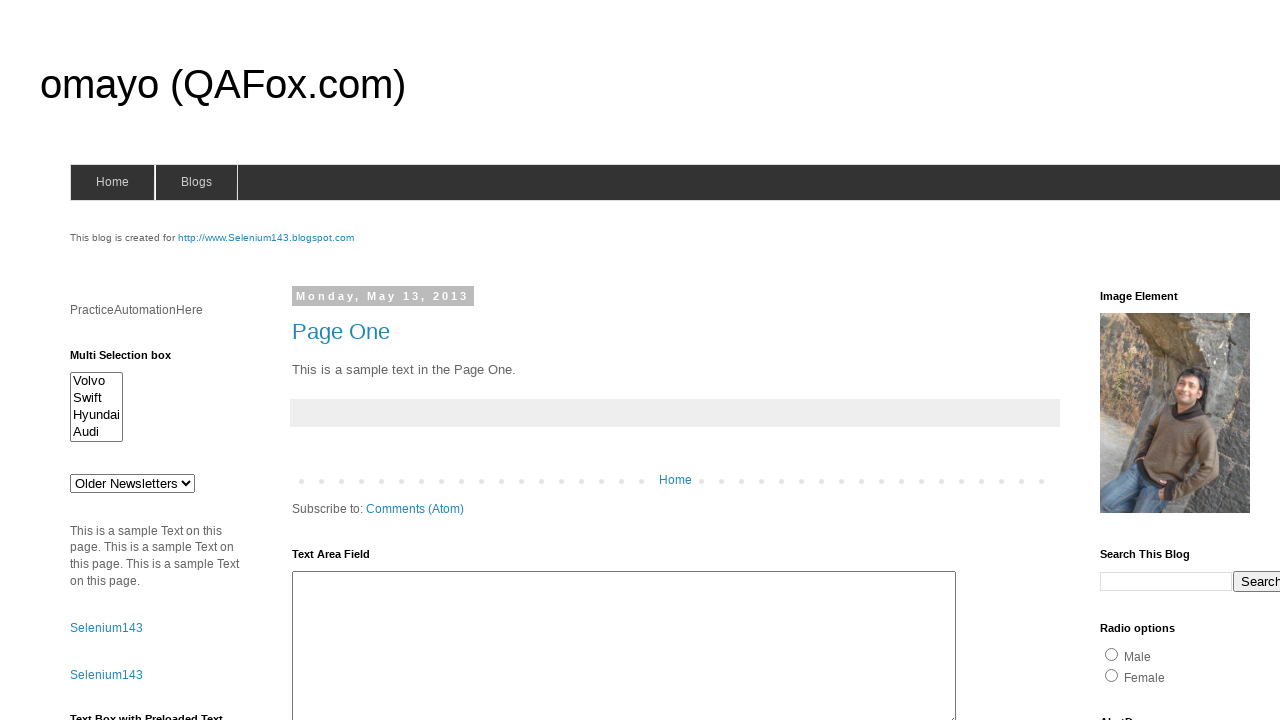

Selected first option (index 0) from dropdown on #multiselect1
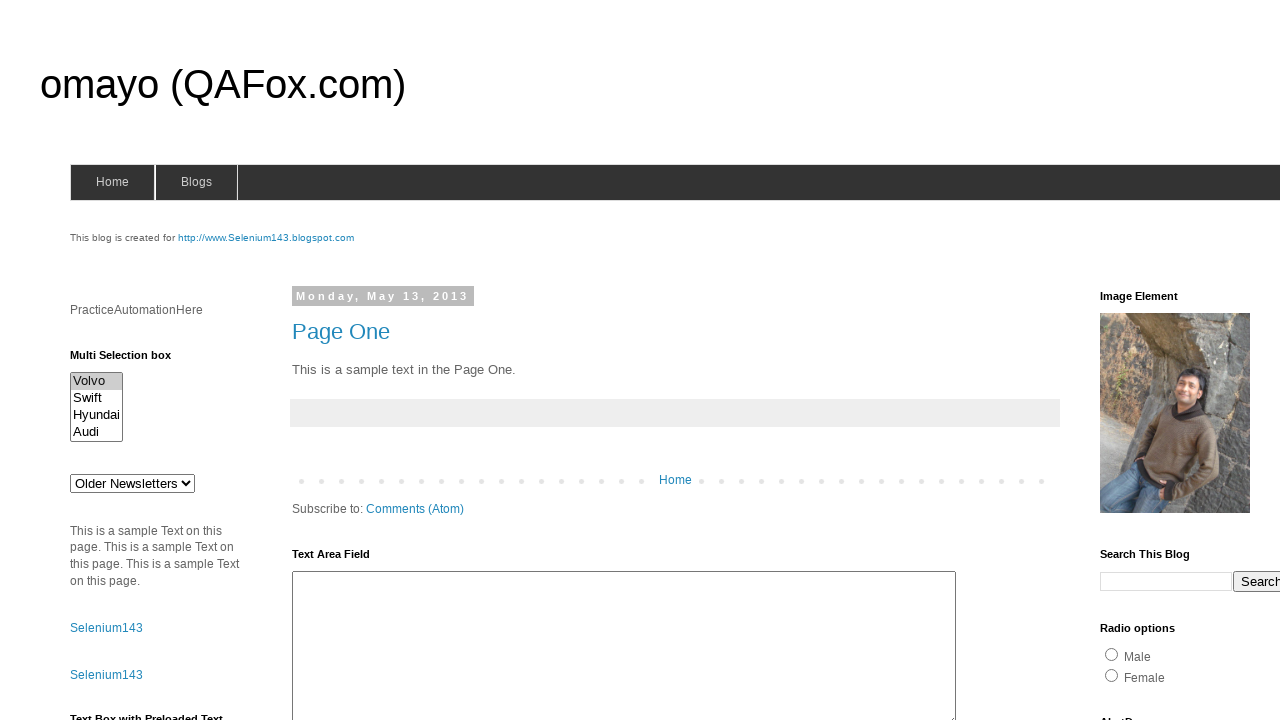

Selected second option (index 2) from dropdown
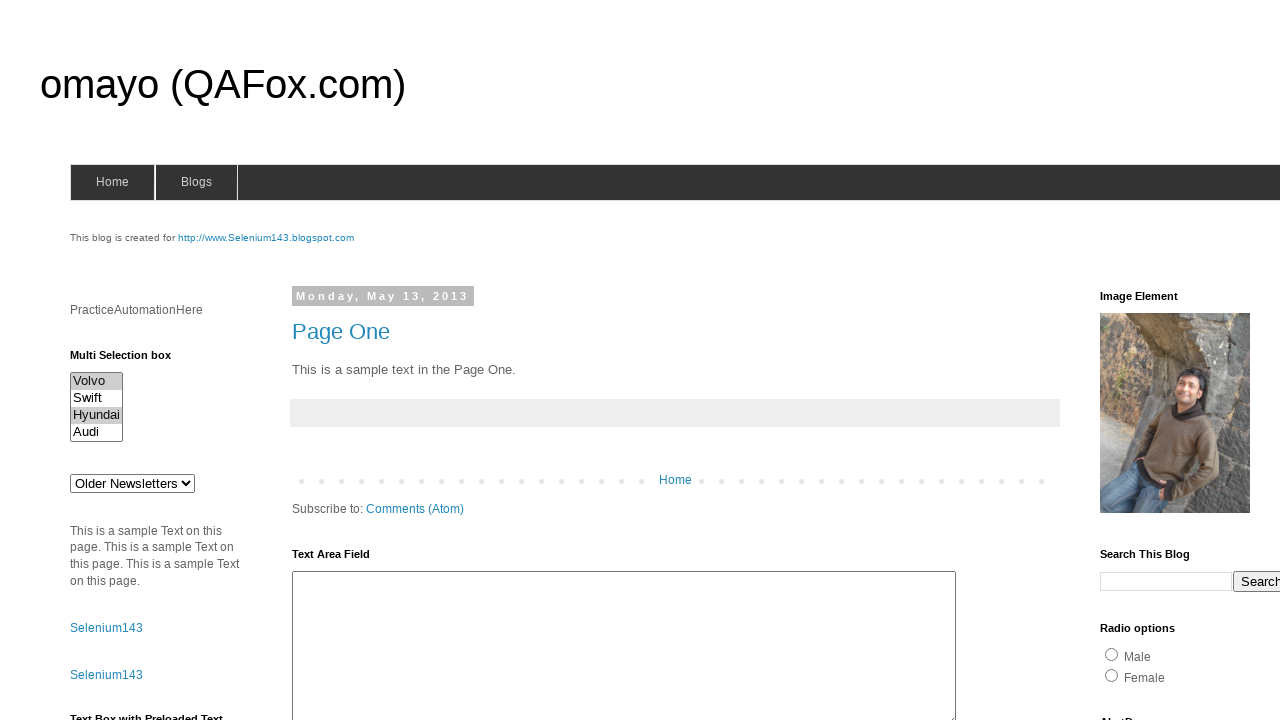

Selected third option (index 3) from dropdown
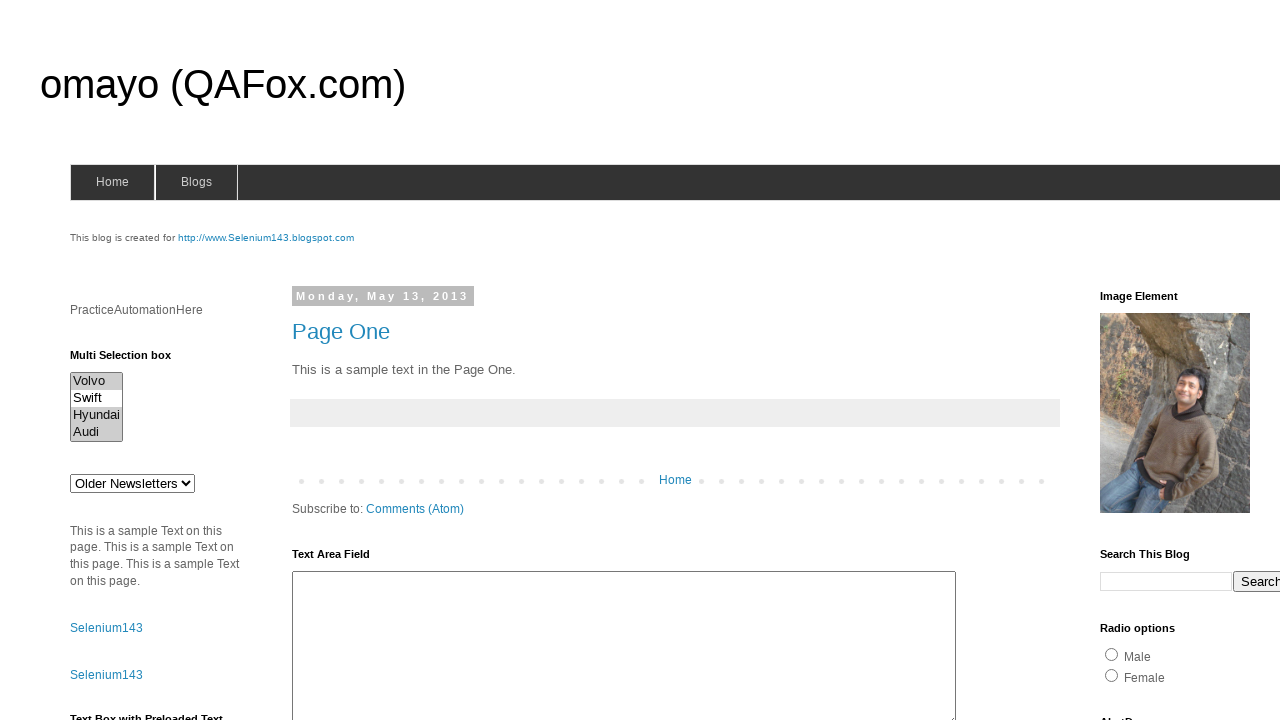

Deselected all options from the multi-select dropdown
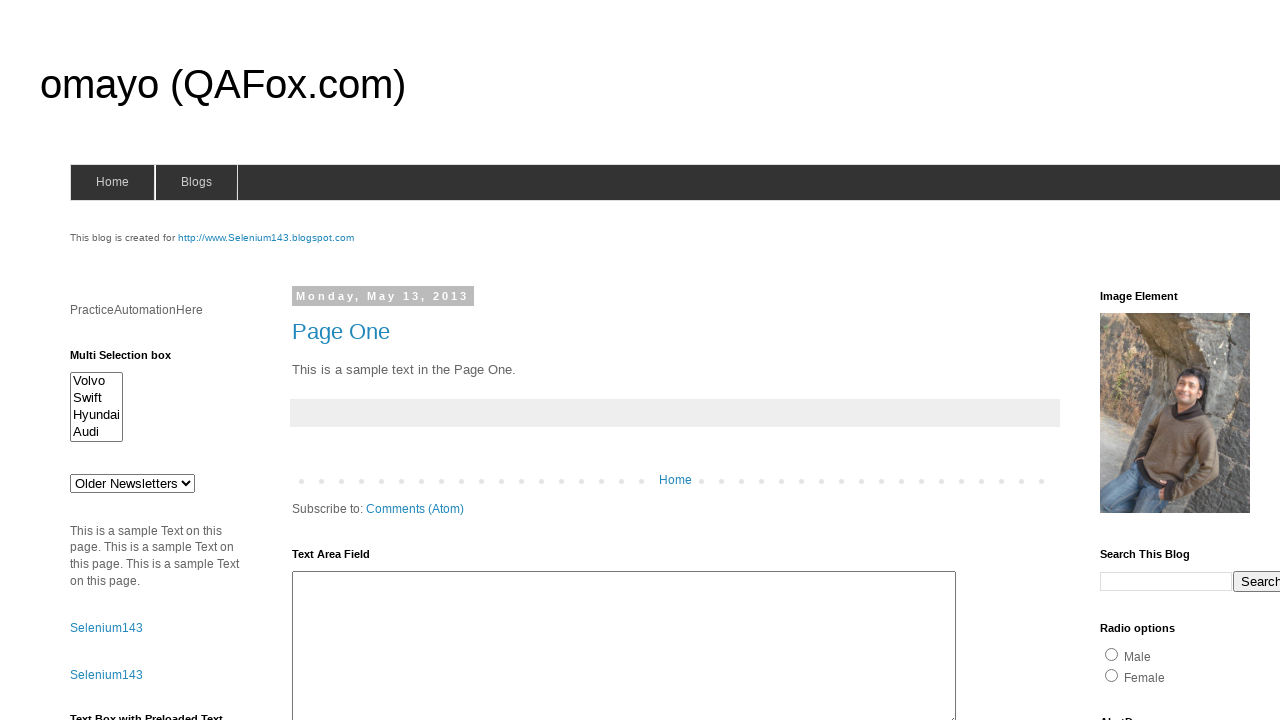

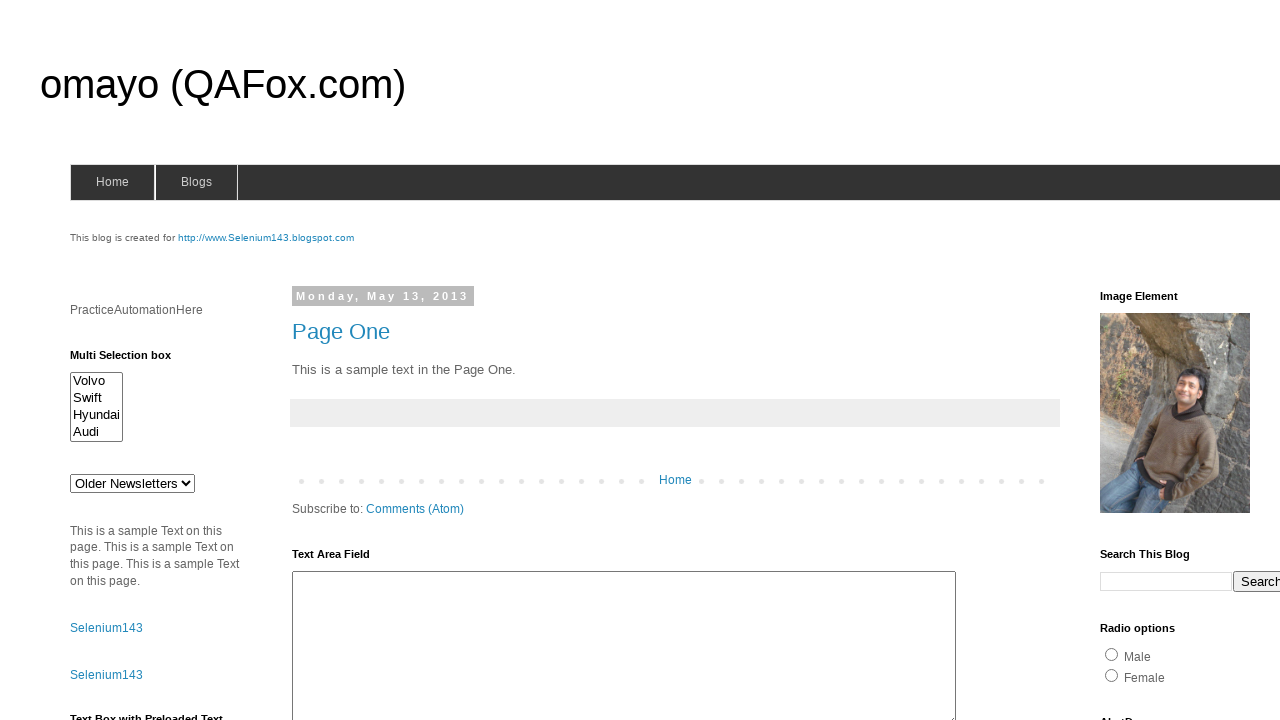